Tests the add/remove elements functionality by clicking the "Add Element" button 5 times to create multiple delete buttons, then verifies the buttons are present

Starting URL: https://the-internet.herokuapp.com/add_remove_elements/

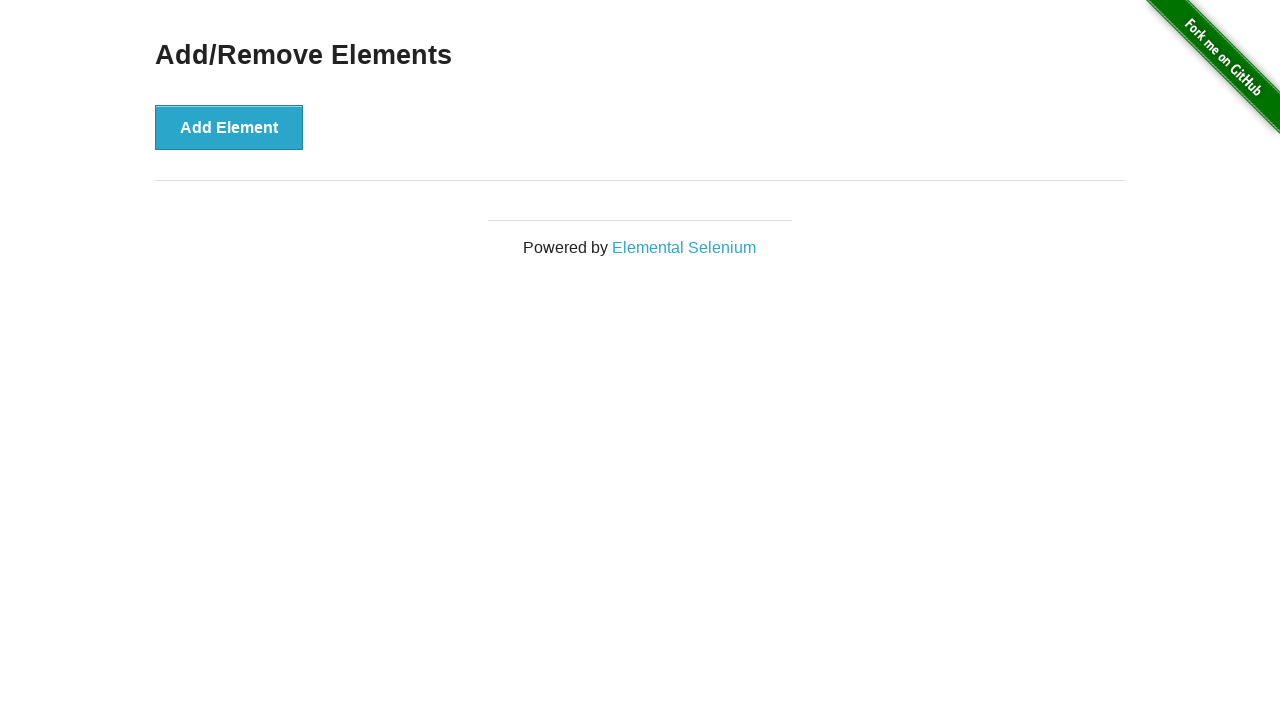

Navigated to Add/Remove Elements page
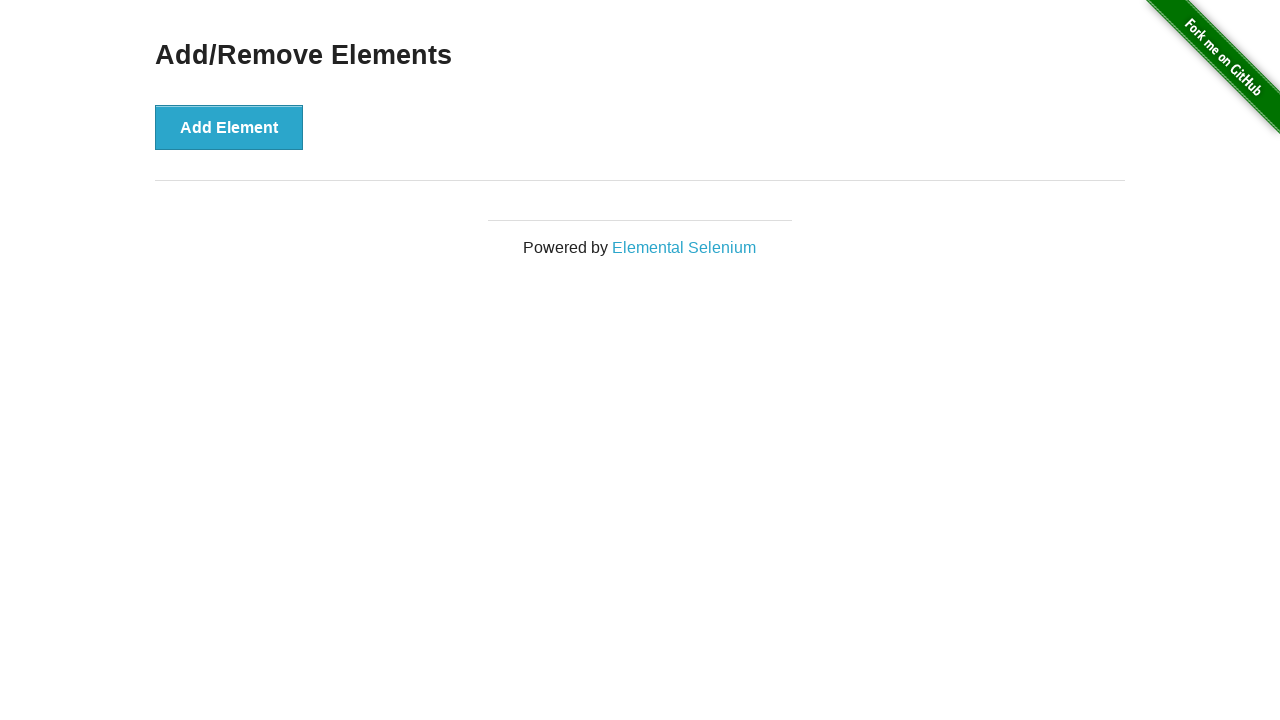

Clicked Add Element button (iteration 1/5) at (229, 127) on #content > div > button
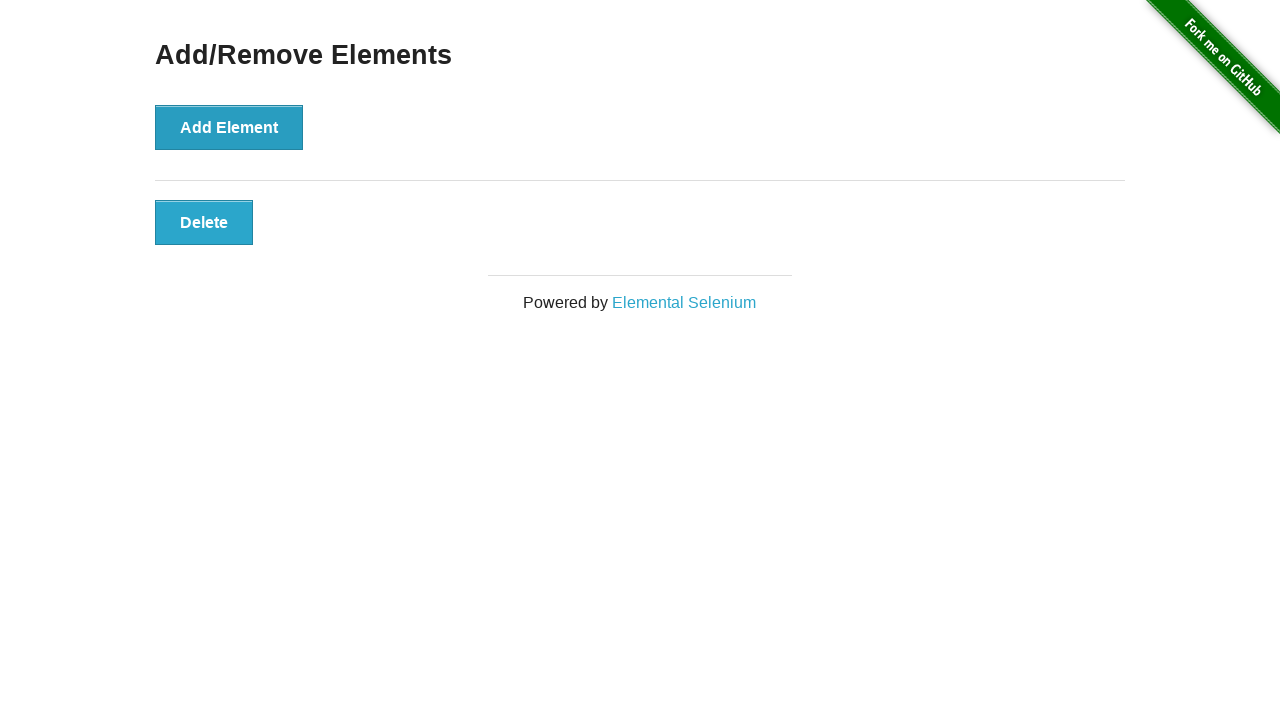

Clicked Add Element button (iteration 2/5) at (229, 127) on #content > div > button
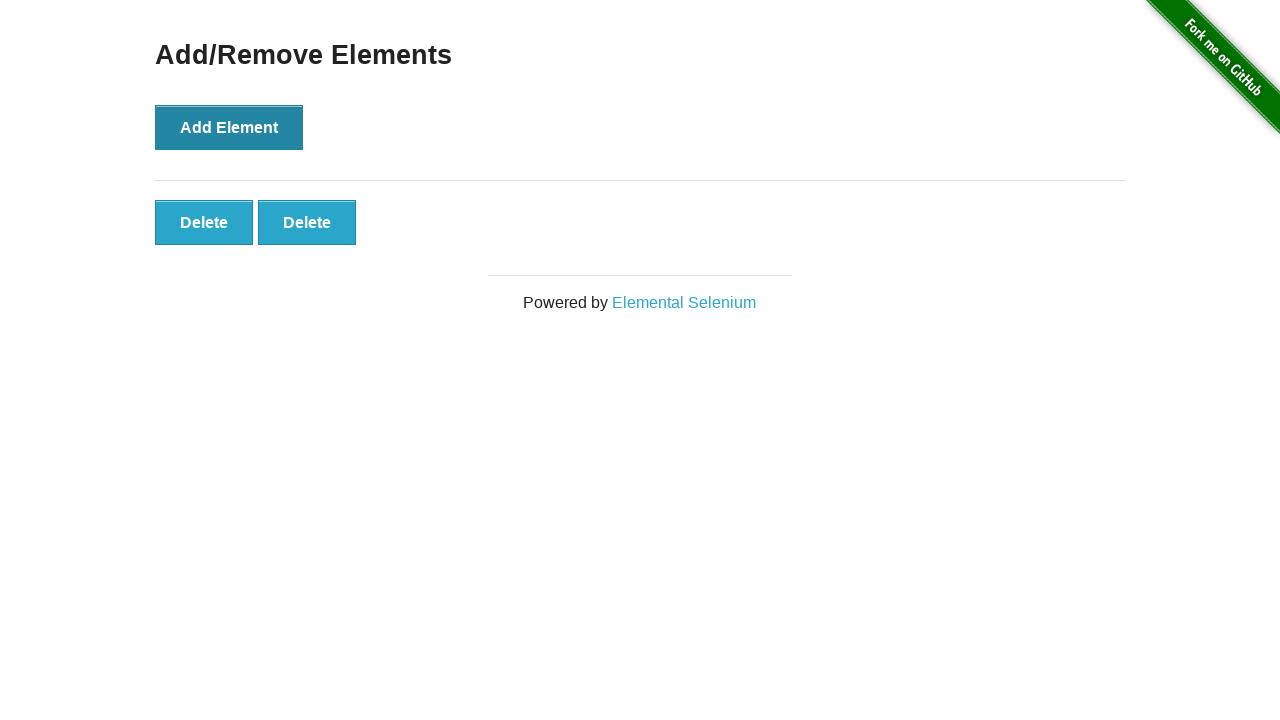

Clicked Add Element button (iteration 3/5) at (229, 127) on #content > div > button
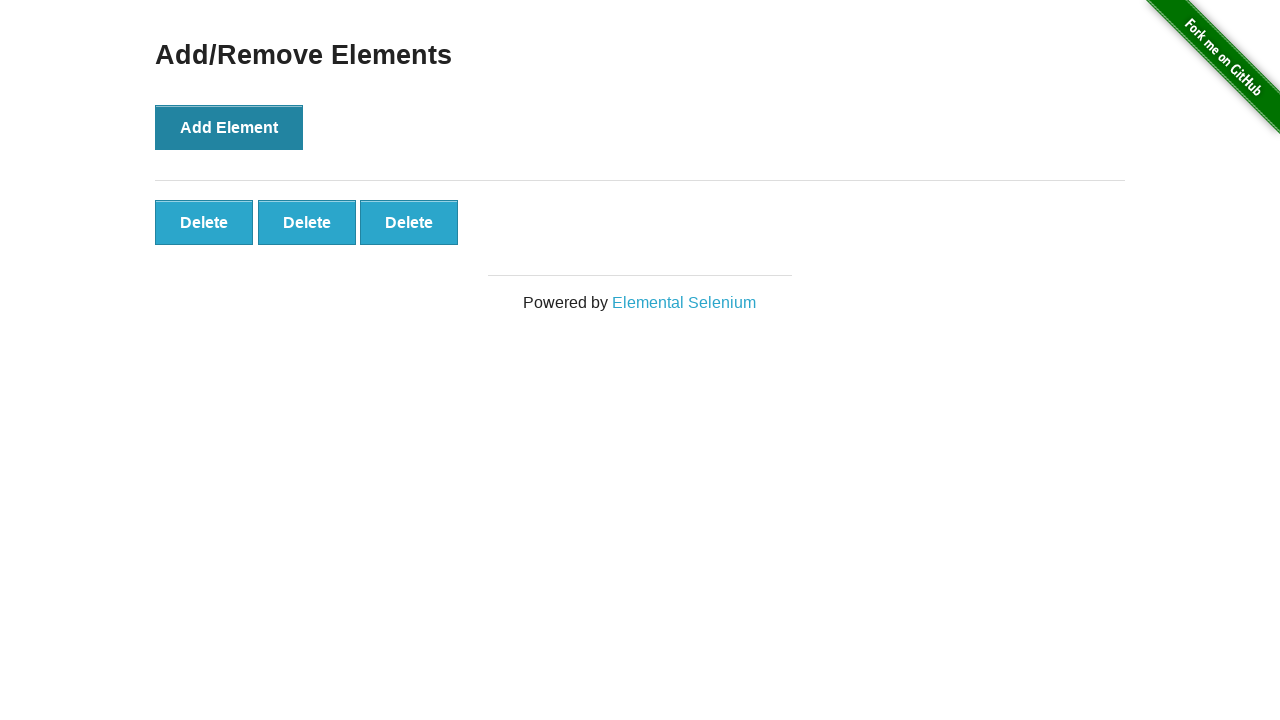

Clicked Add Element button (iteration 4/5) at (229, 127) on #content > div > button
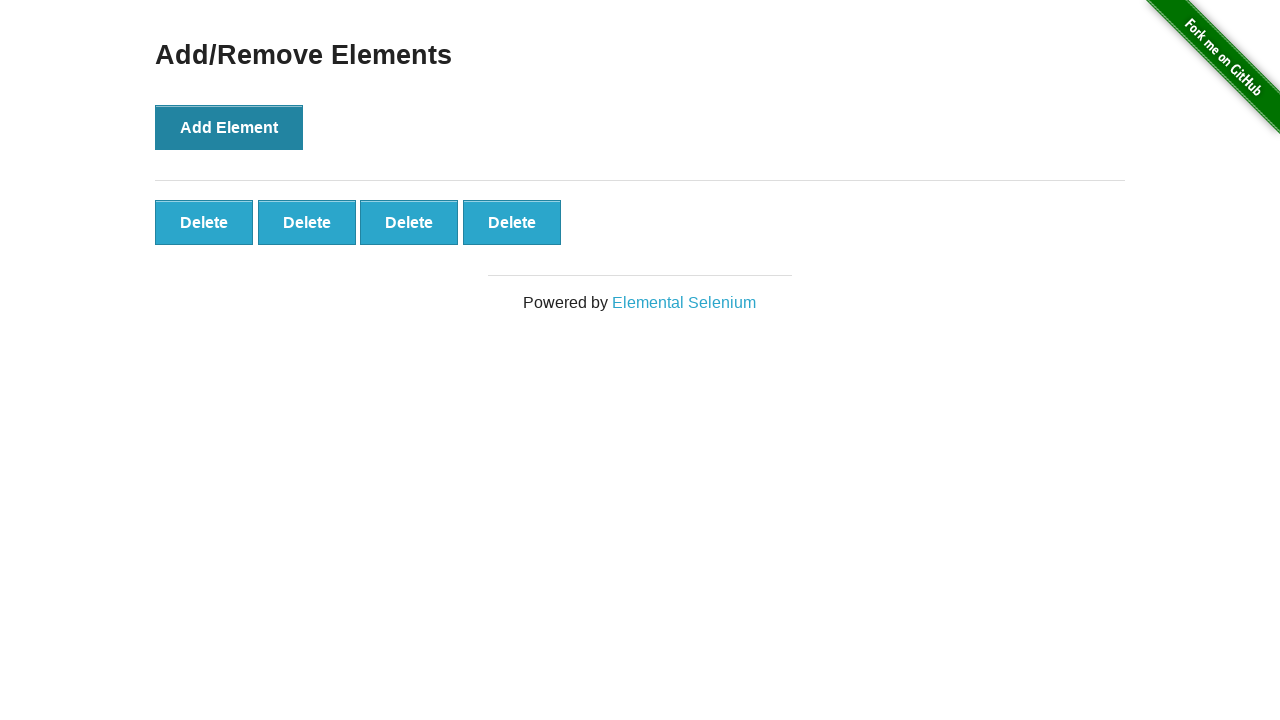

Clicked Add Element button (iteration 5/5) at (229, 127) on #content > div > button
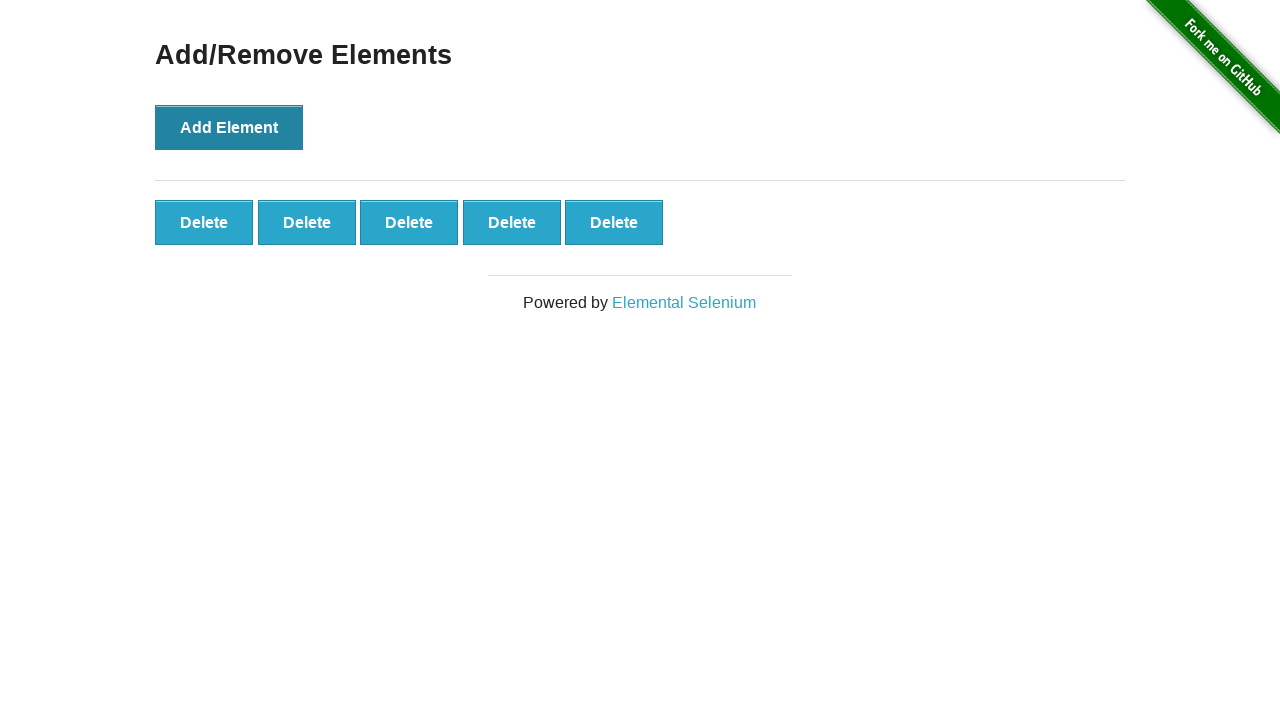

Delete buttons loaded on the page
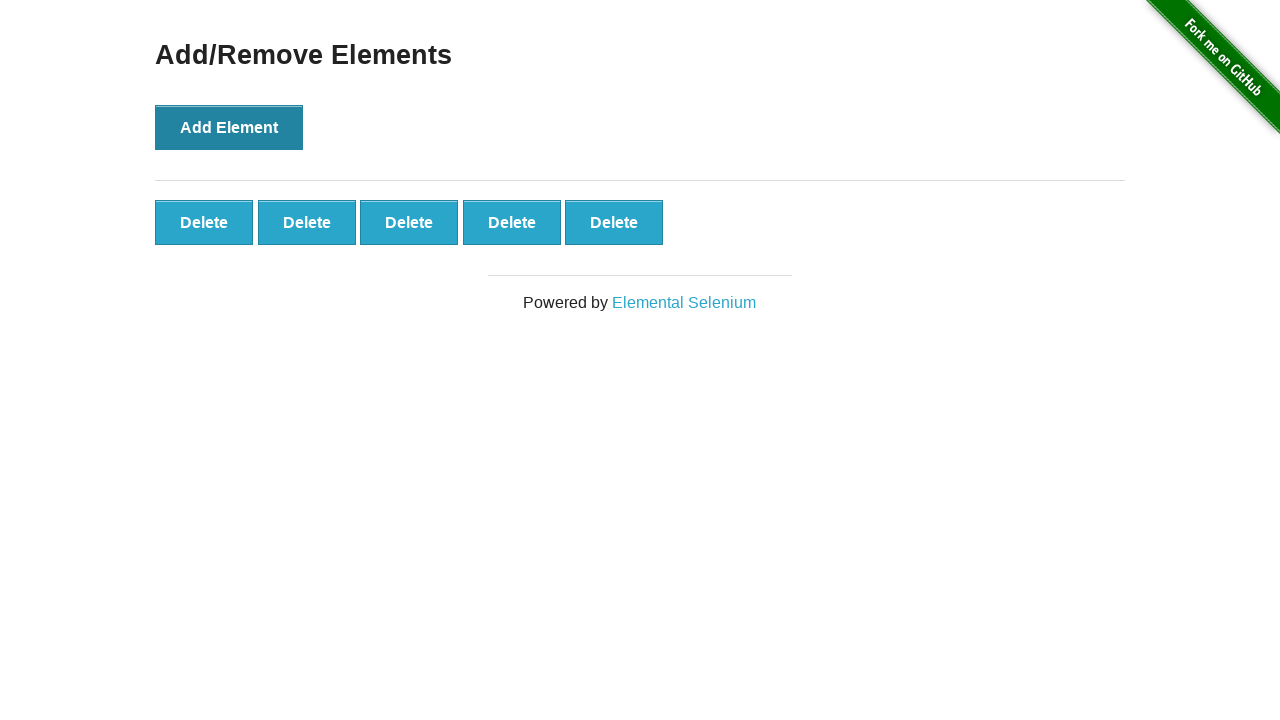

Verified that 5 delete buttons are present
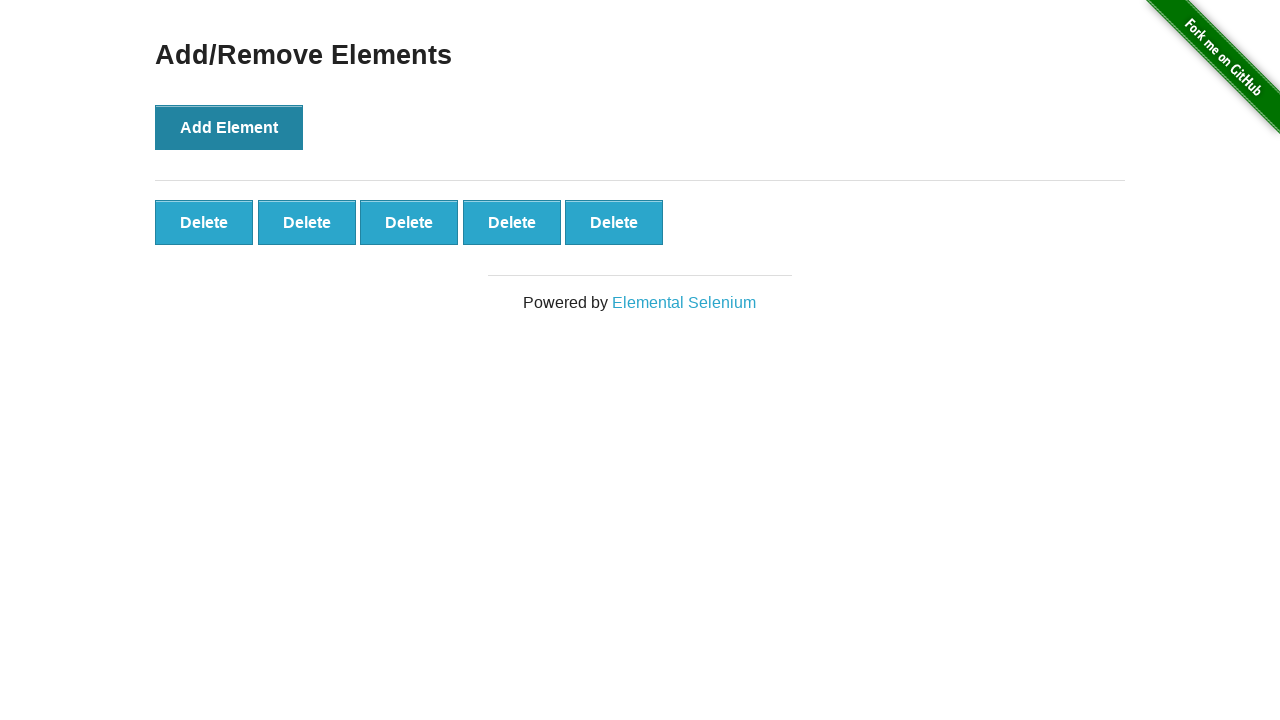

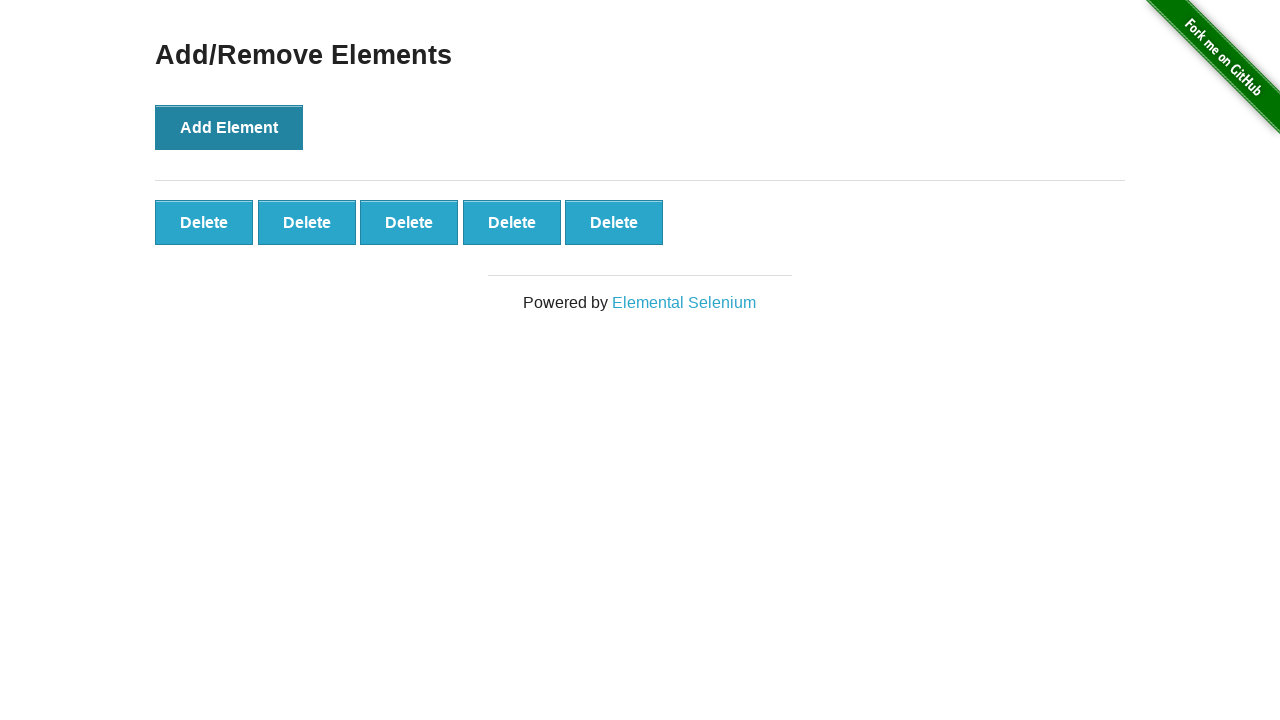